Tests various form elements on LetCode website including text inputs, radio buttons, and checkboxes by navigating through pages and interacting with different input controls

Starting URL: https://letcode.in/

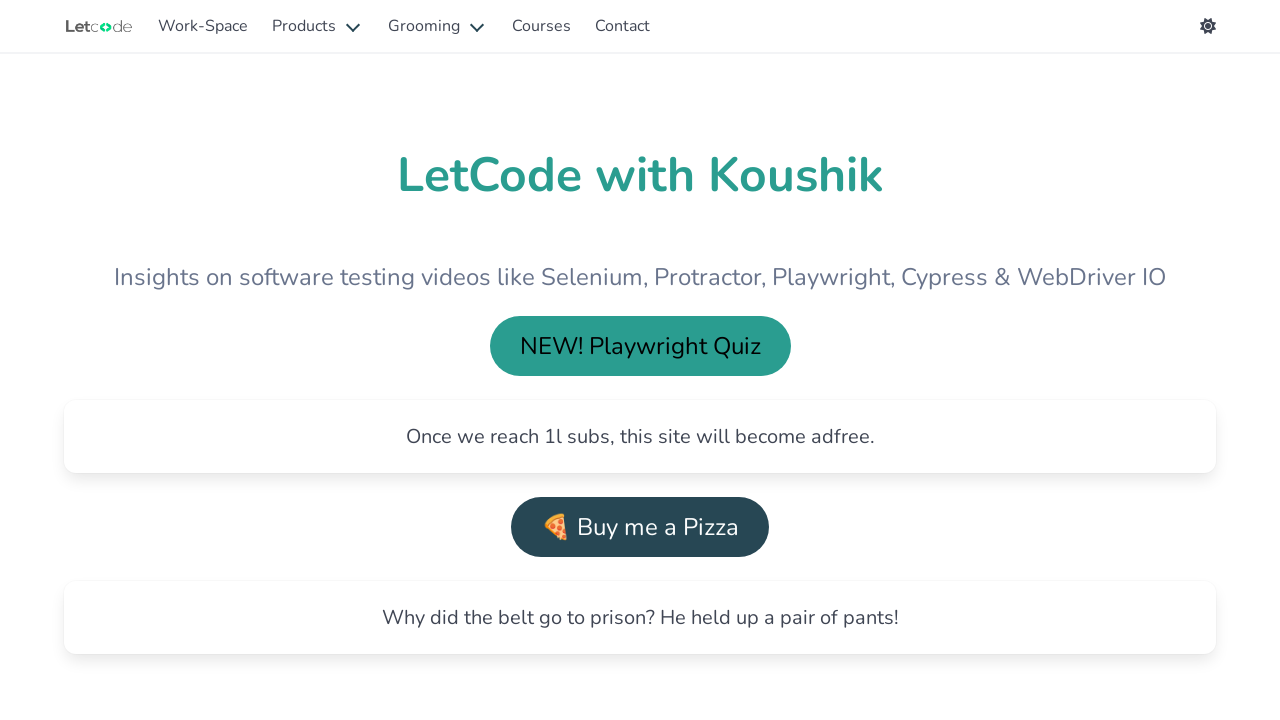

Clicked on Explore Workspace link at (346, 360) on text=Explore Workspace
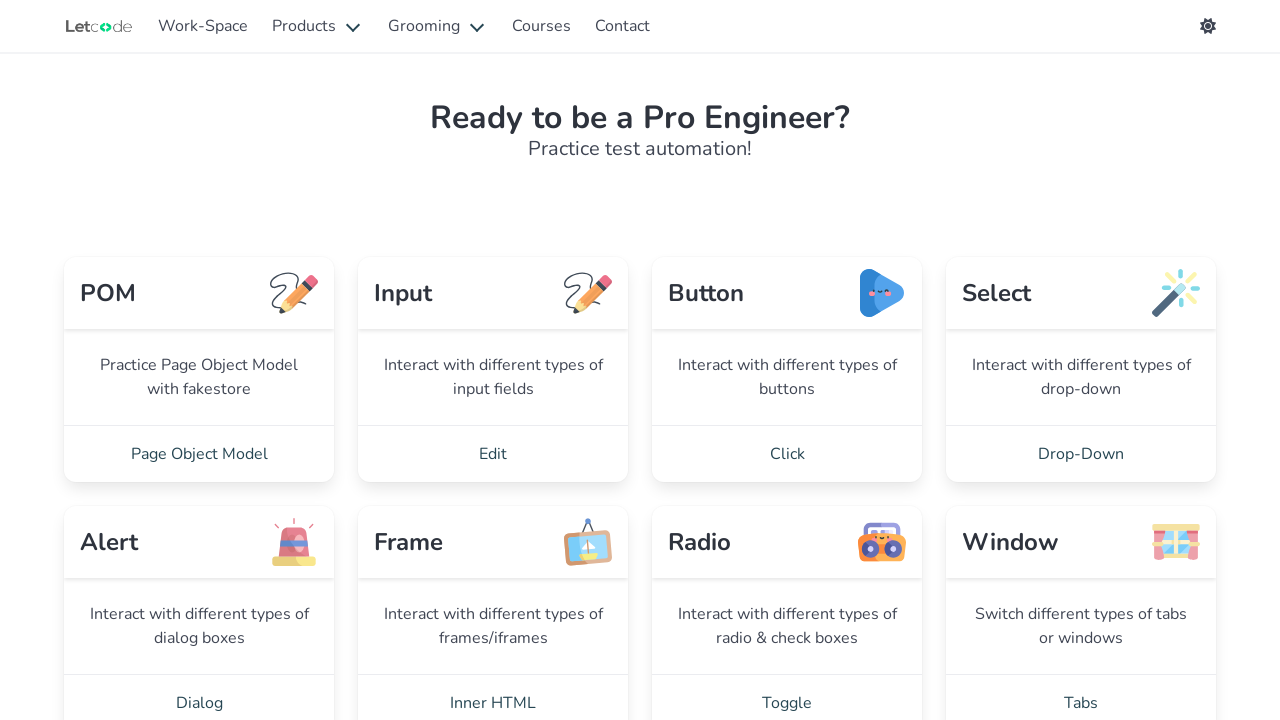

Clicked on Edit link at (493, 454) on text=Edit
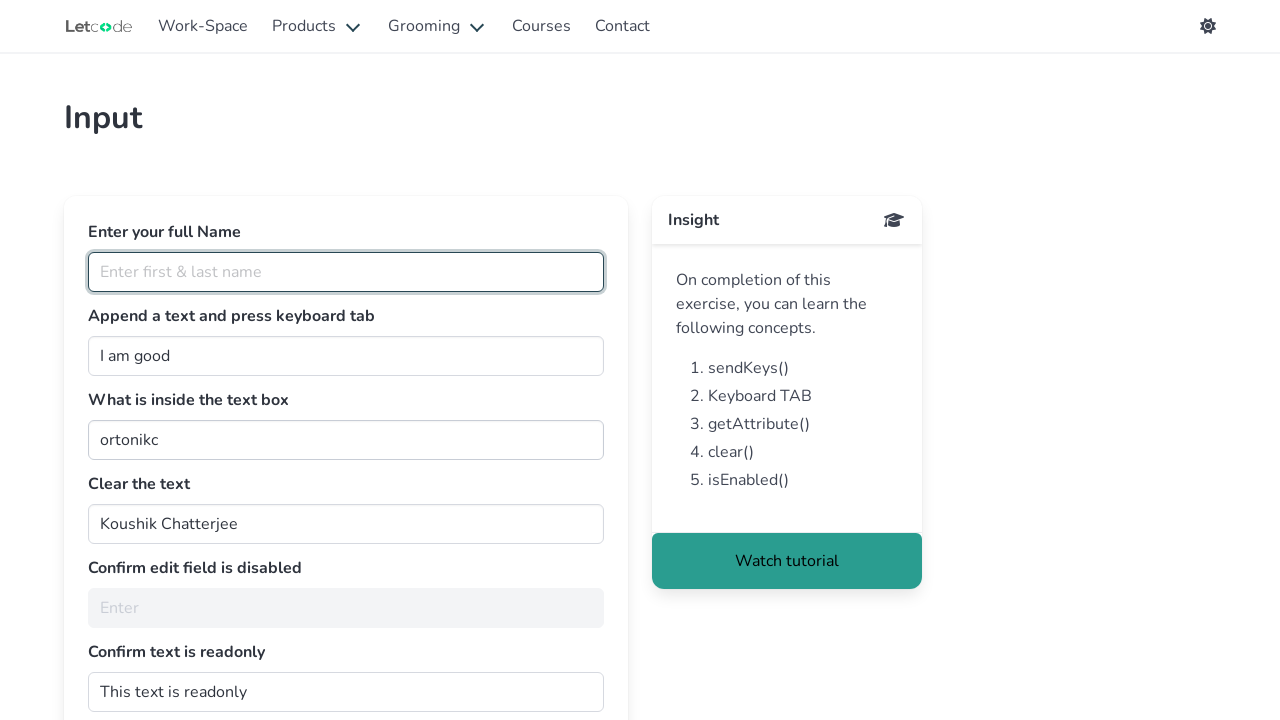

Filled full name field with 'I am Software Tester' on #fullName
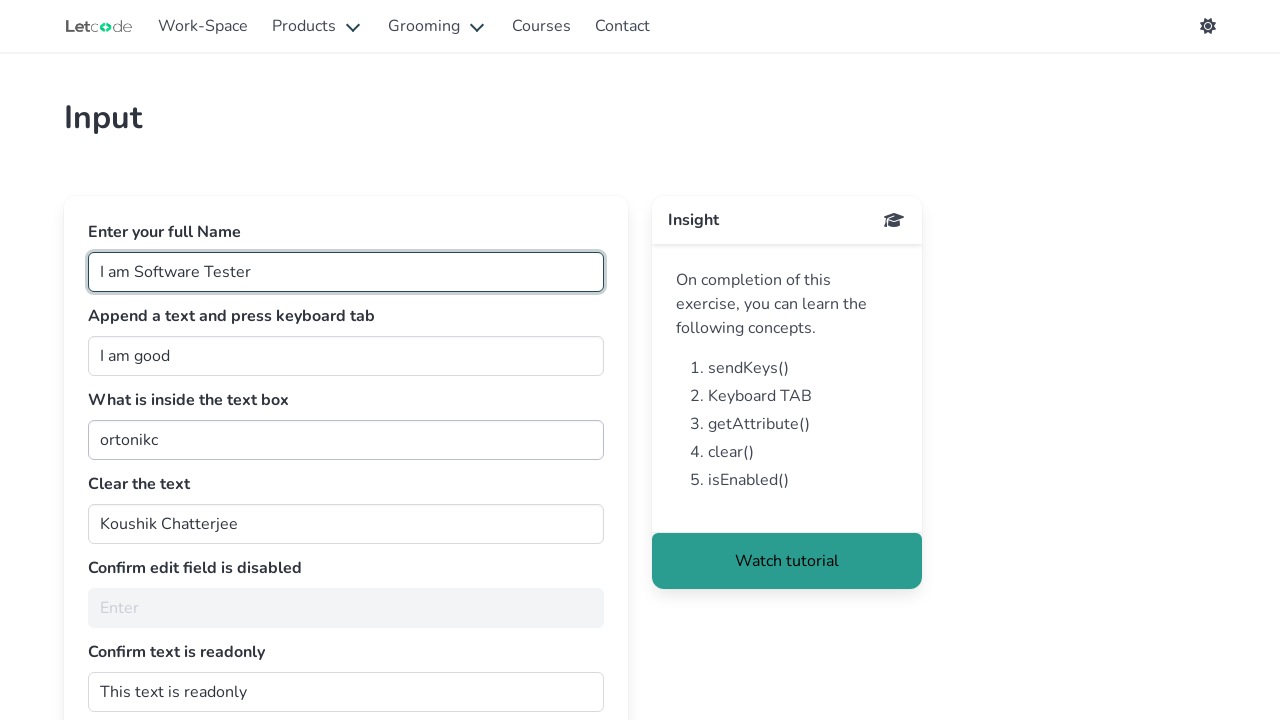

Pressed Tab key in full name field on #fullName
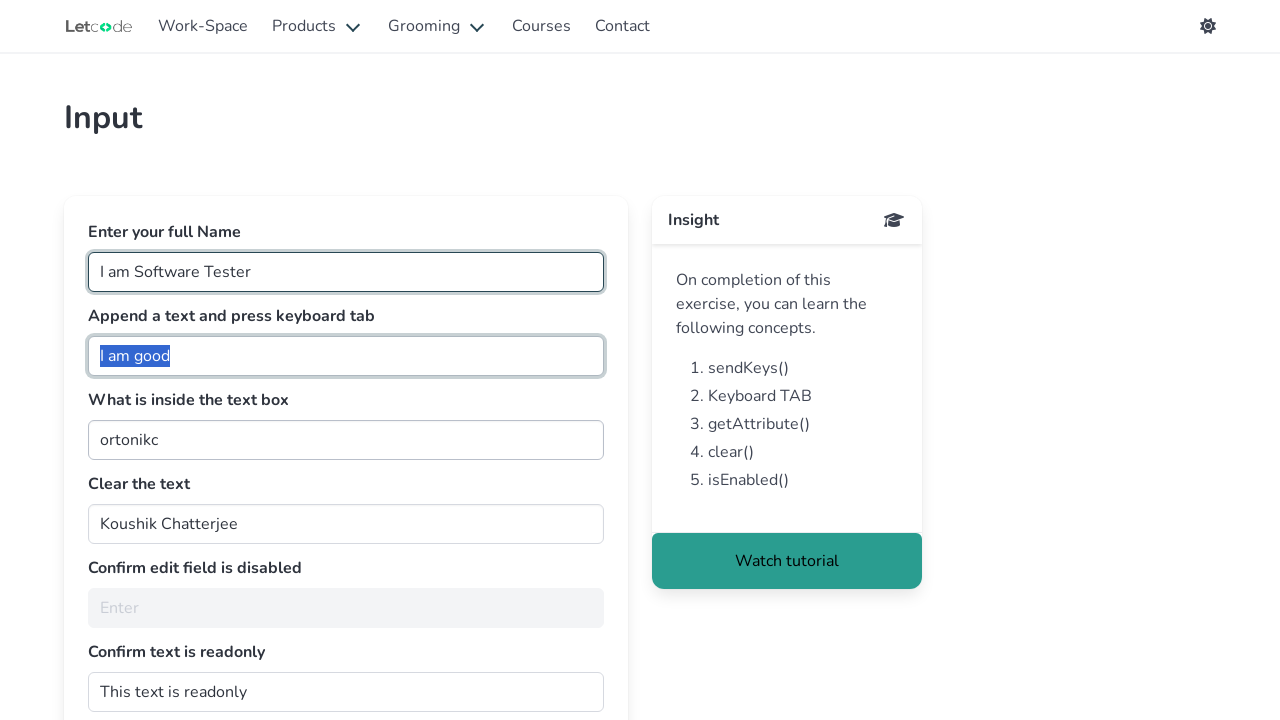

Clicked on join field at (346, 356) on #join
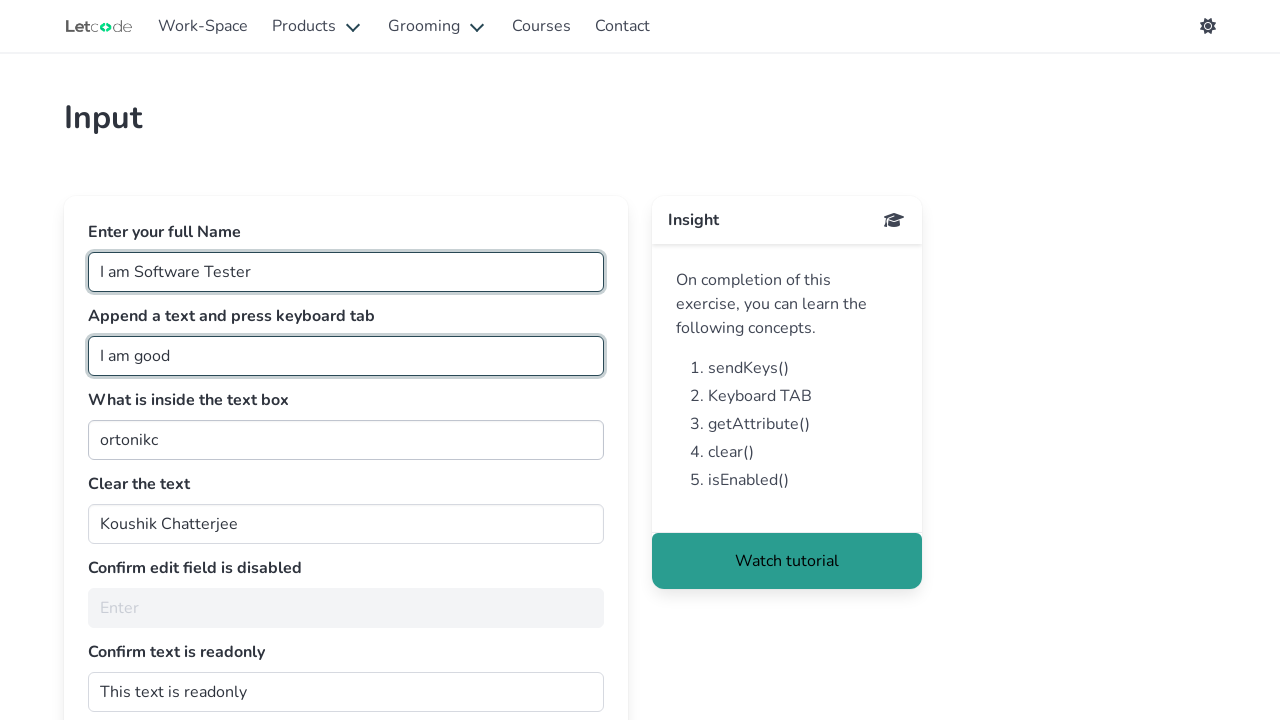

Typed ' person' in join field on #join
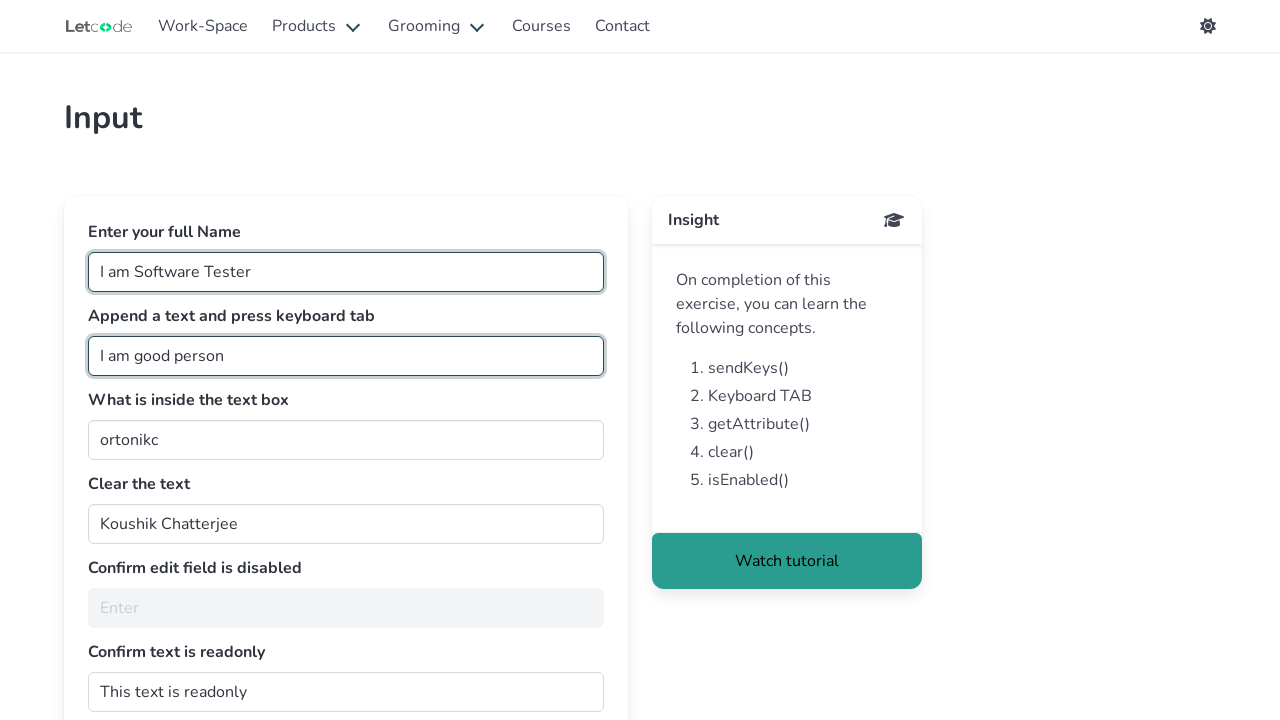

Retrieved value from getMe field: ortonikc
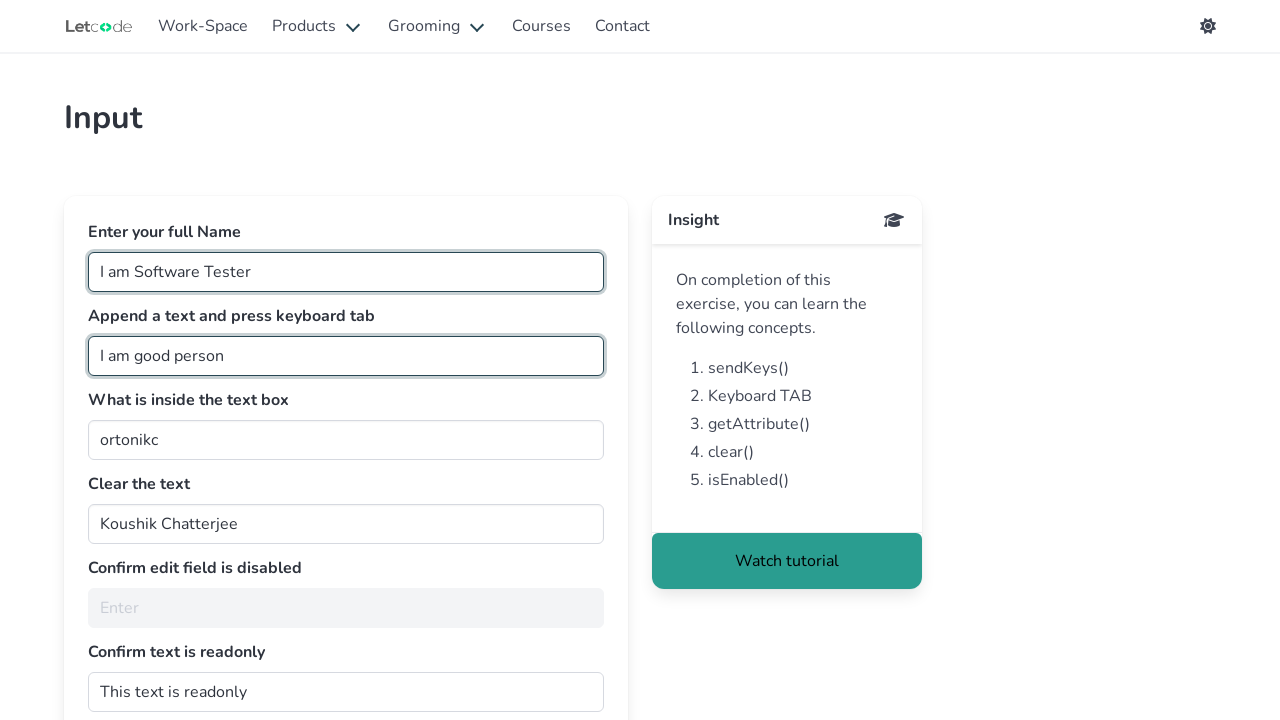

Cleared the clearMe textbox on #clearMe
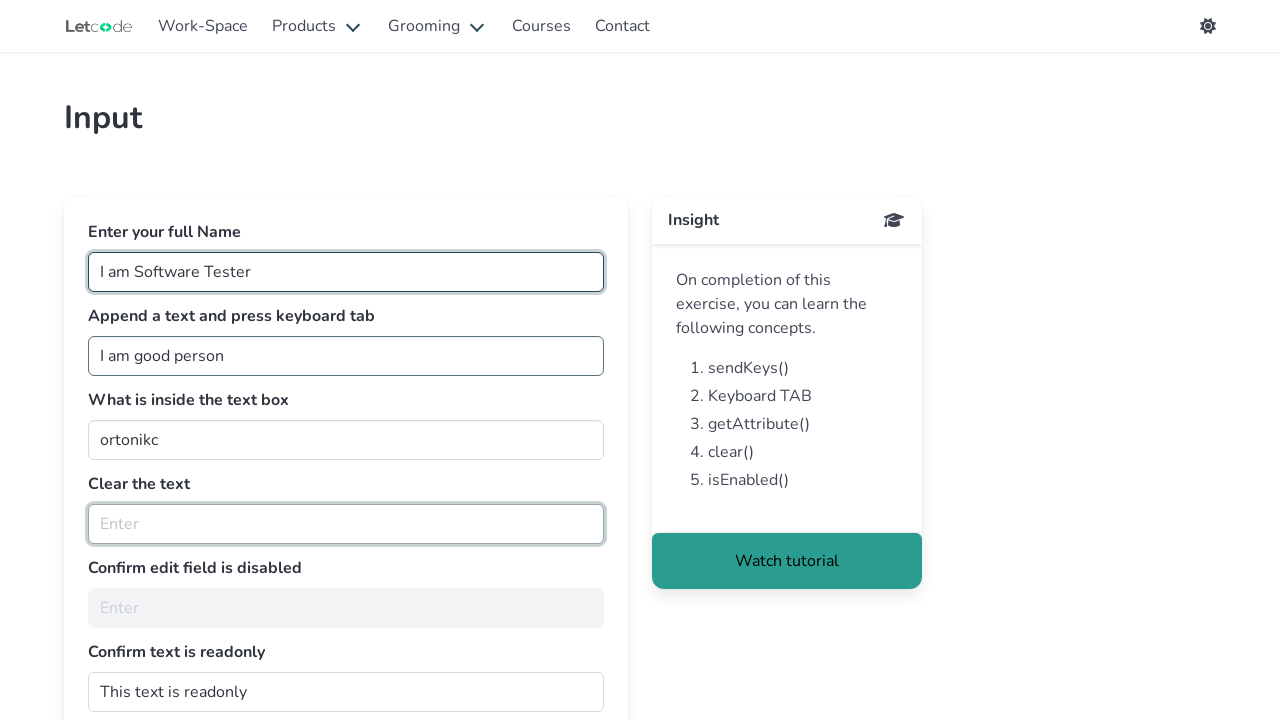

Checked if noEdit button is enabled: False
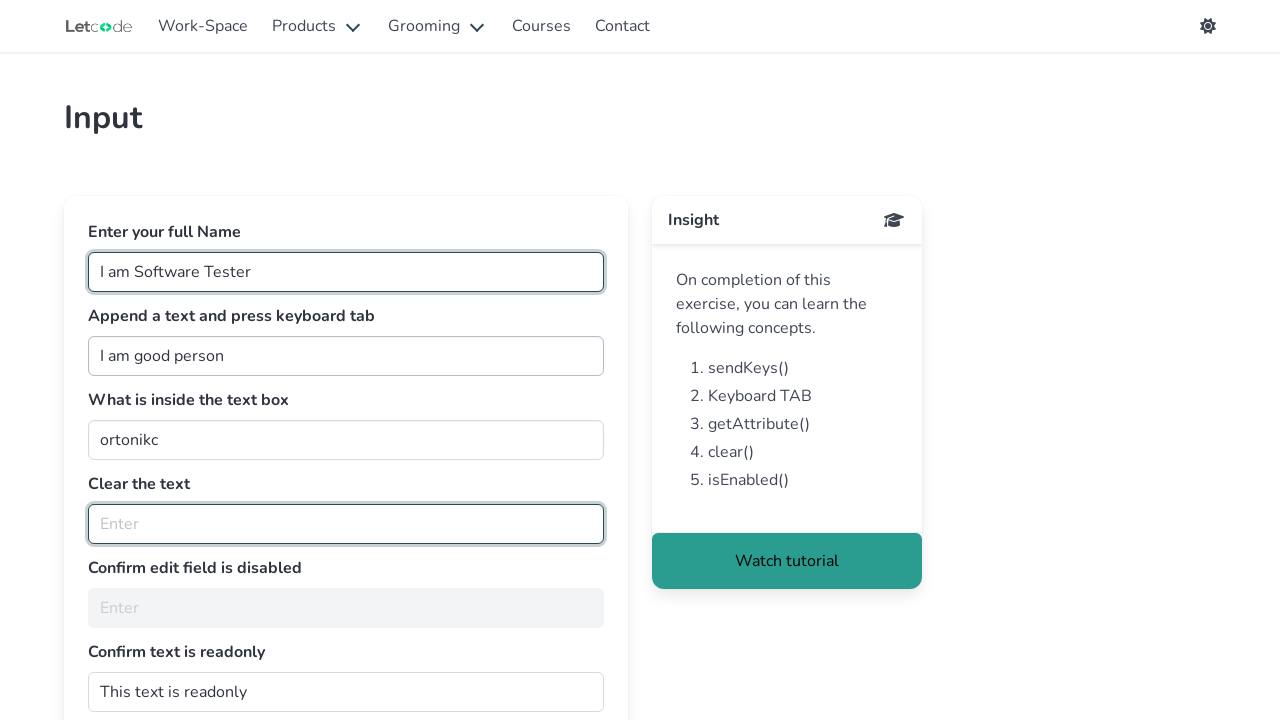

Navigated to radio page
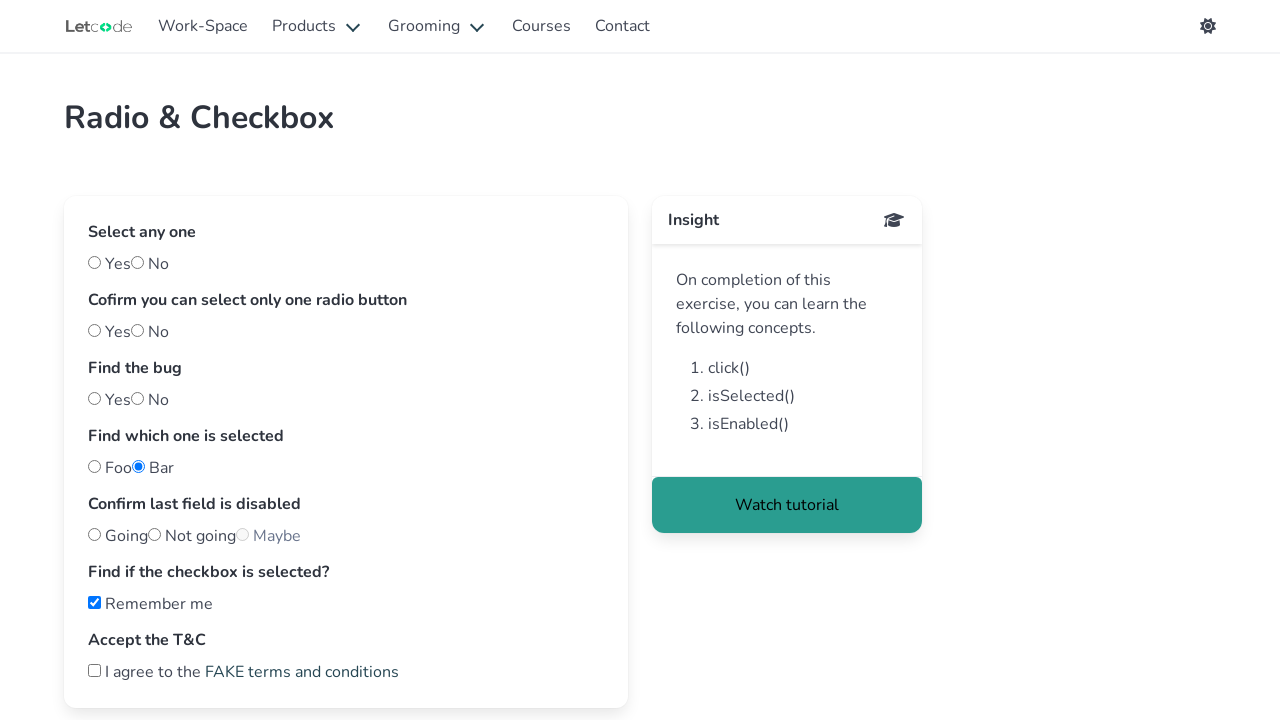

Checked if yes radio button is selected: False
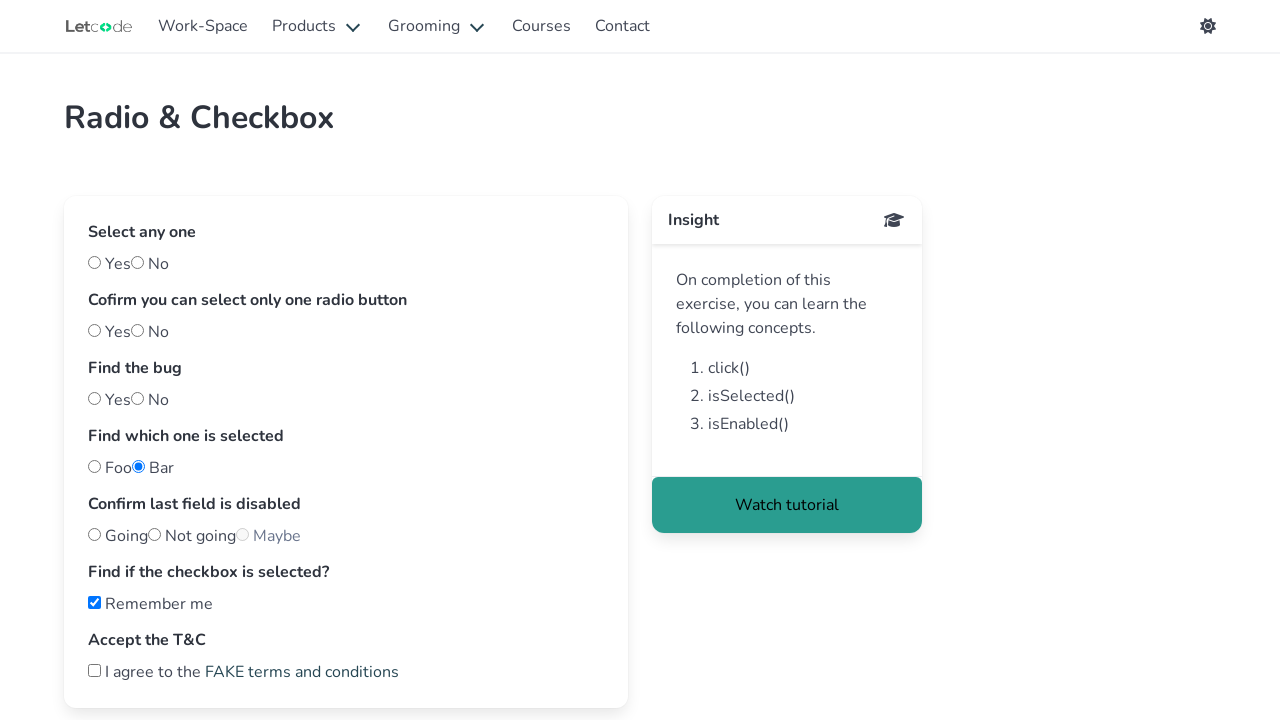

Clicked yes radio button at (94, 262) on #yes
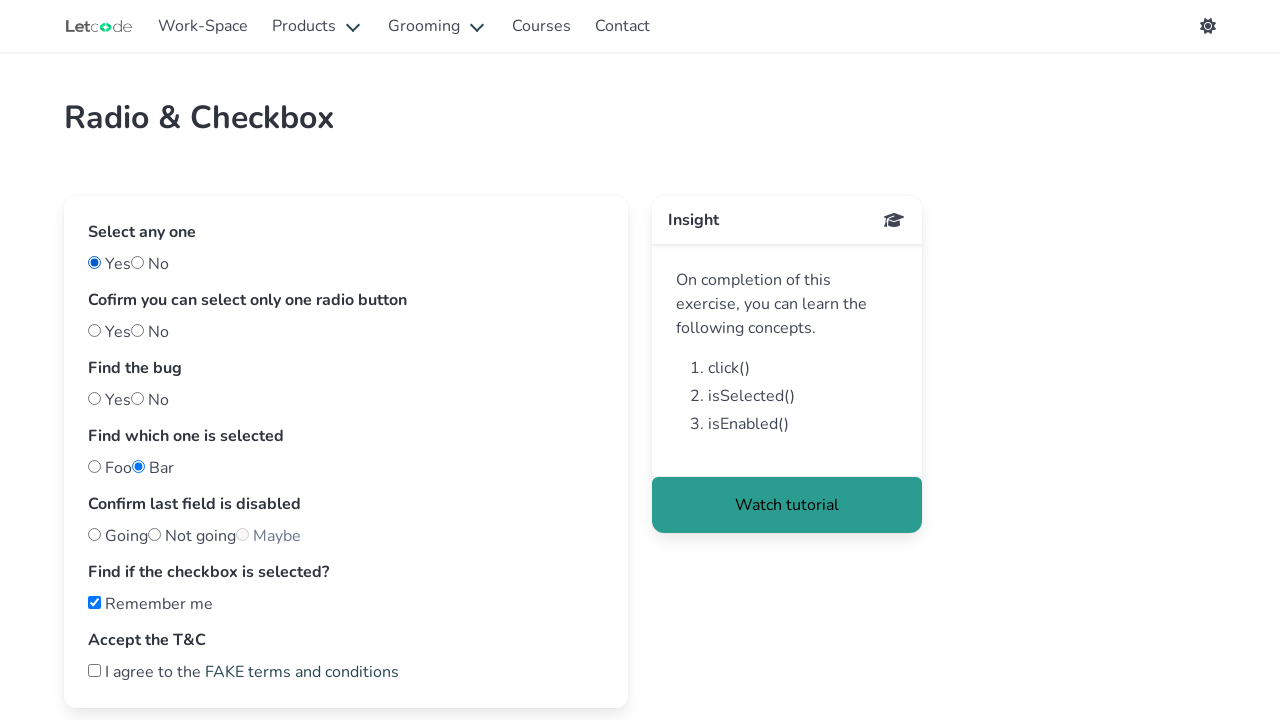

Checked if maybe radio button is visible: True
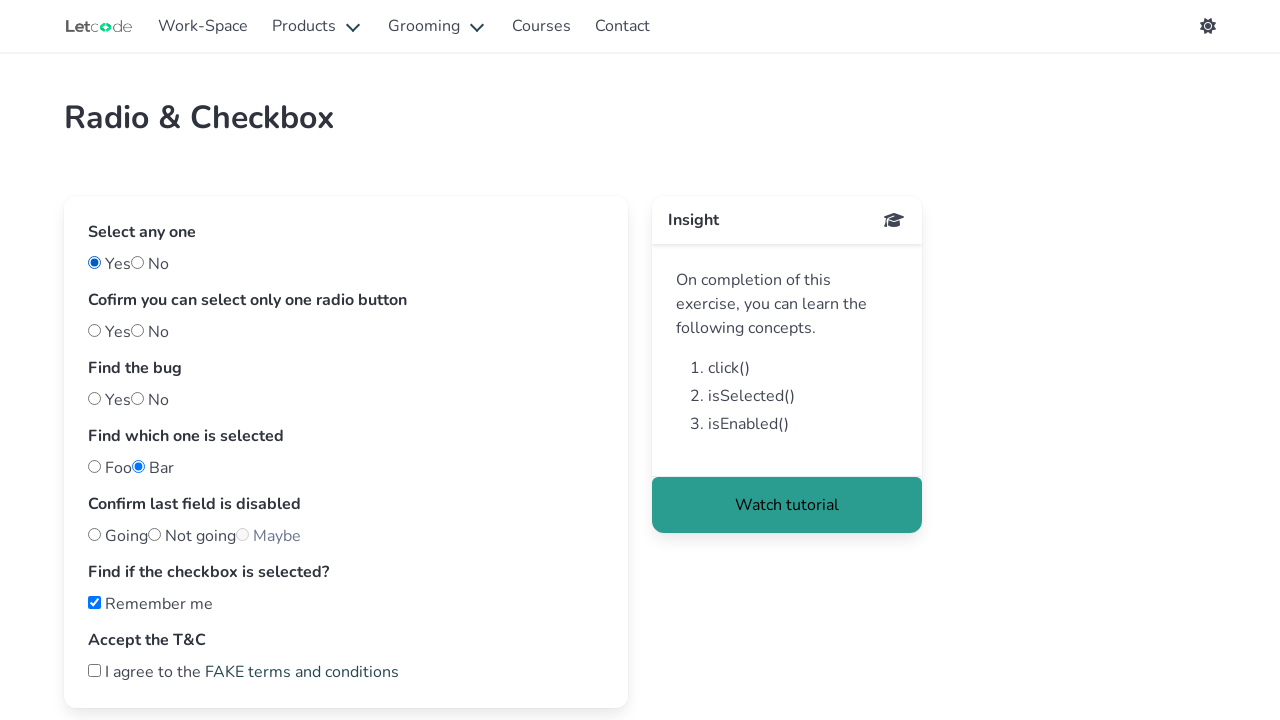

Checked if maybe radio button is enabled: False
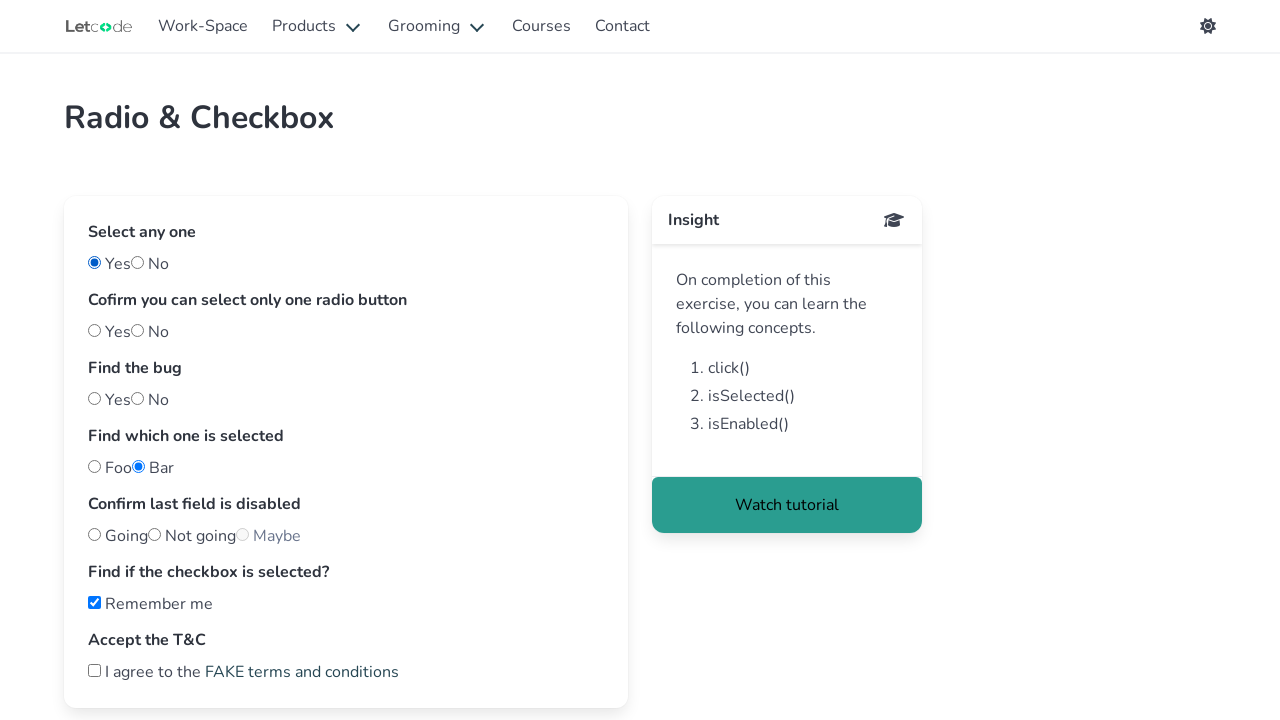

Checked if remember me checkbox is selected: True
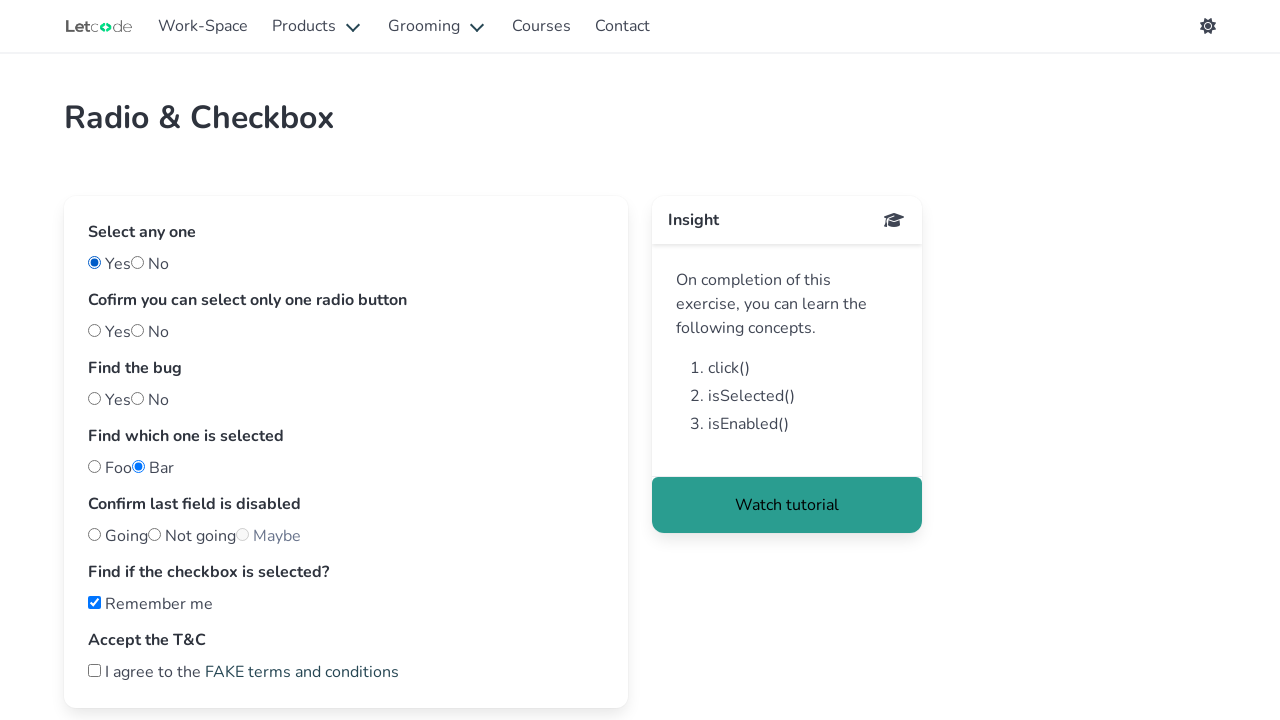

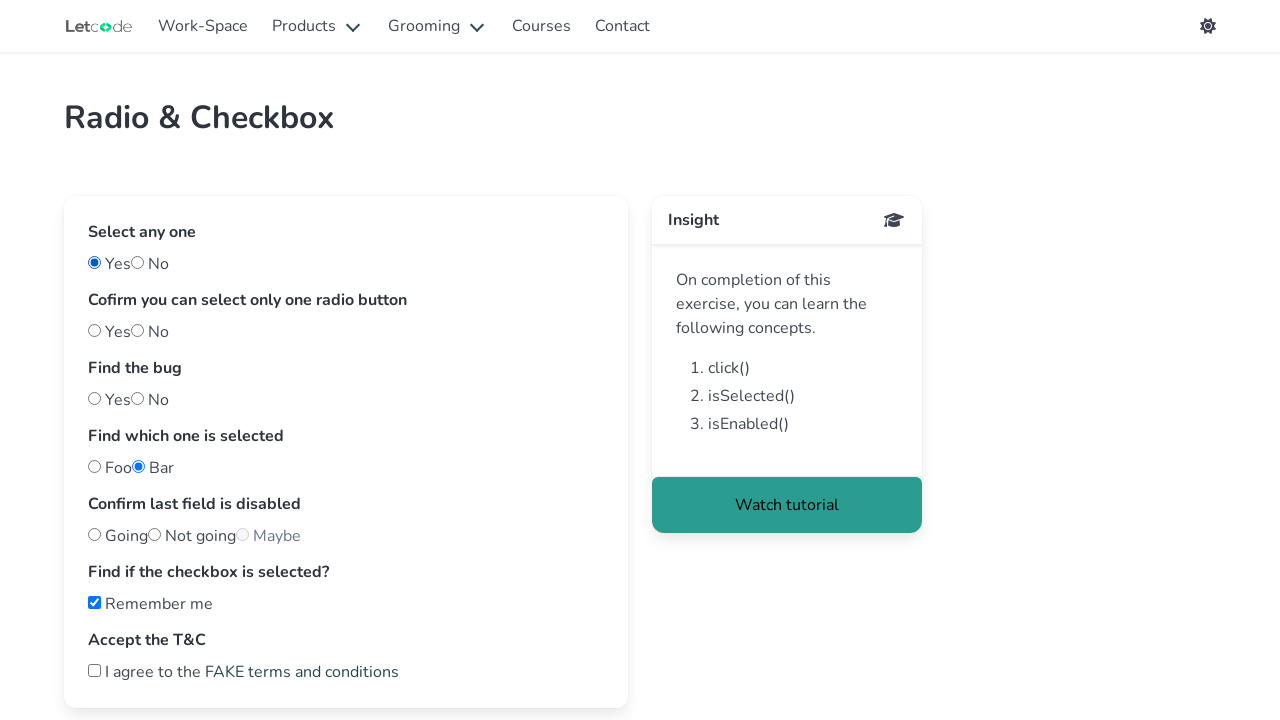